Tests that the todo counter displays the current number of items as they are added

Starting URL: https://demo.playwright.dev/todomvc

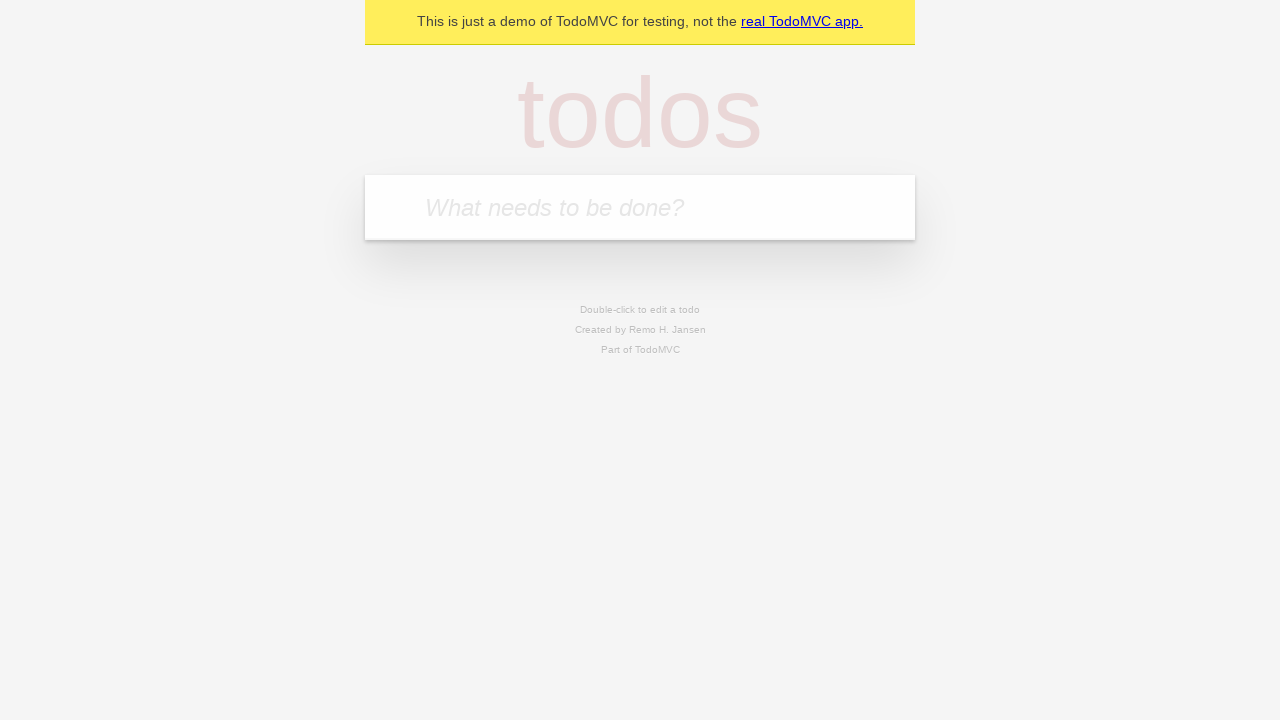

Located the 'What needs to be done?' input field
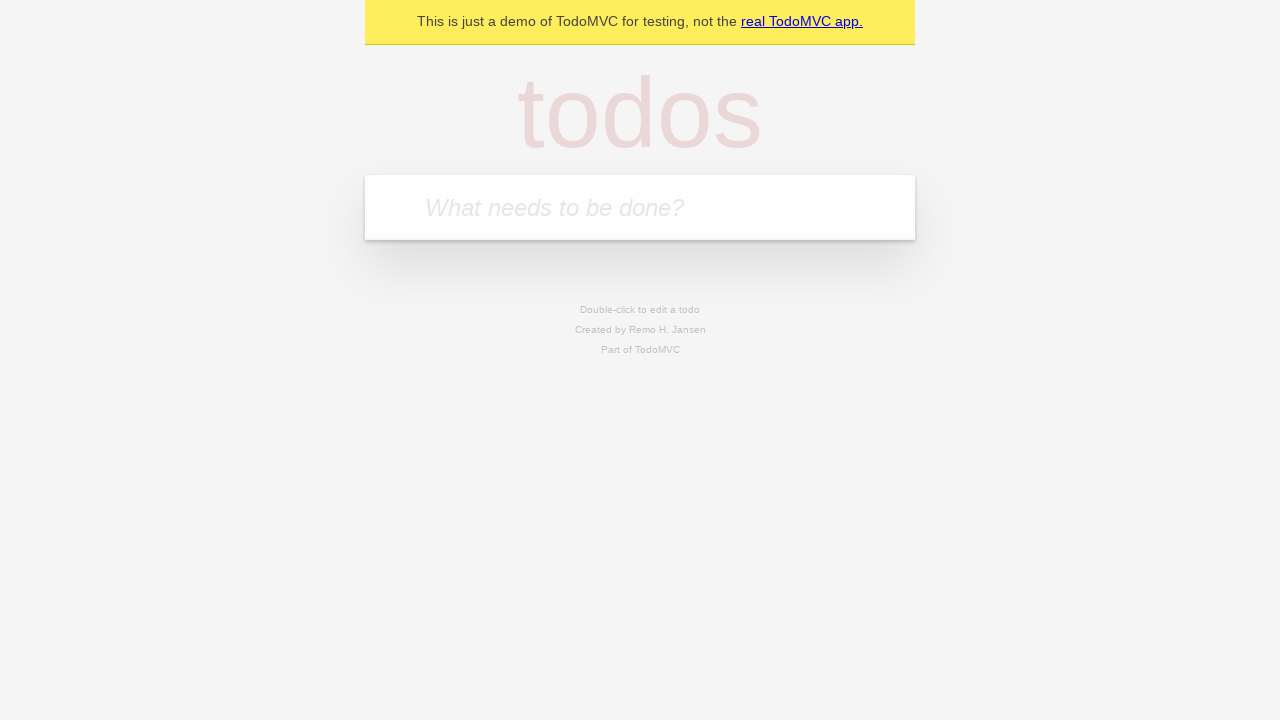

Filled first todo item 'チーズを買う' into input field on internal:attr=[placeholder="What needs to be done?"i]
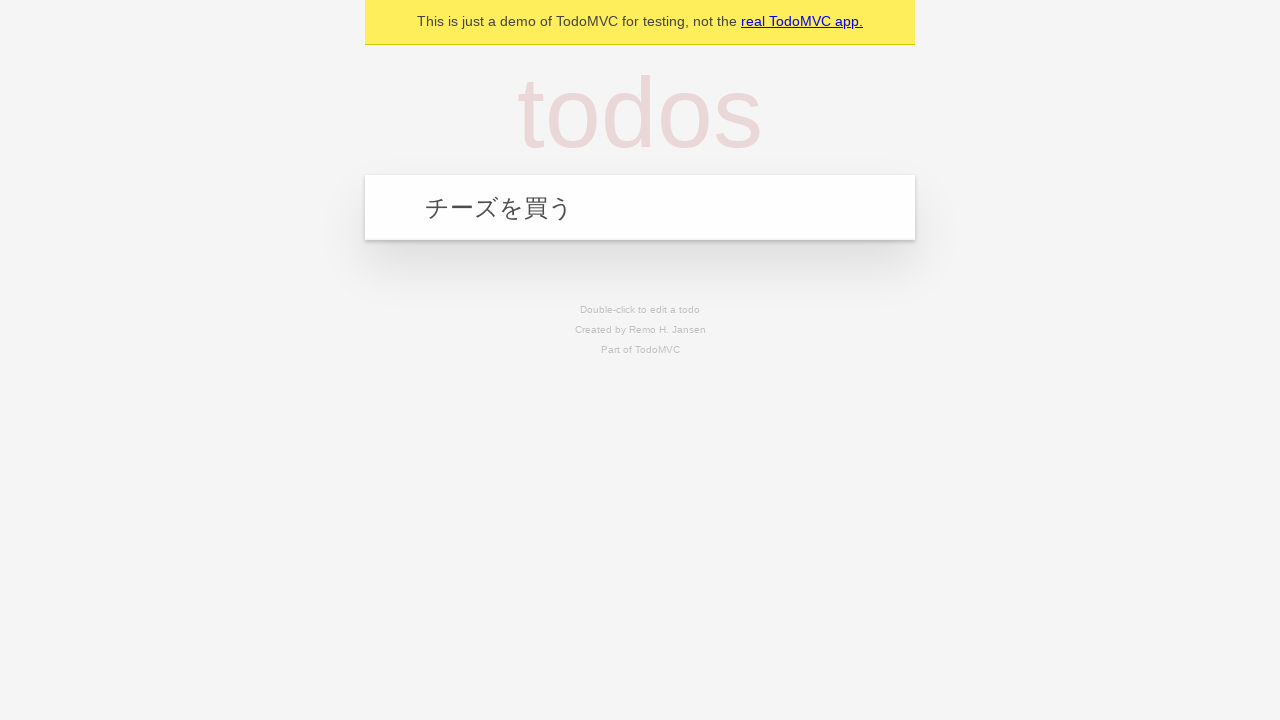

Pressed Enter to add first todo item on internal:attr=[placeholder="What needs to be done?"i]
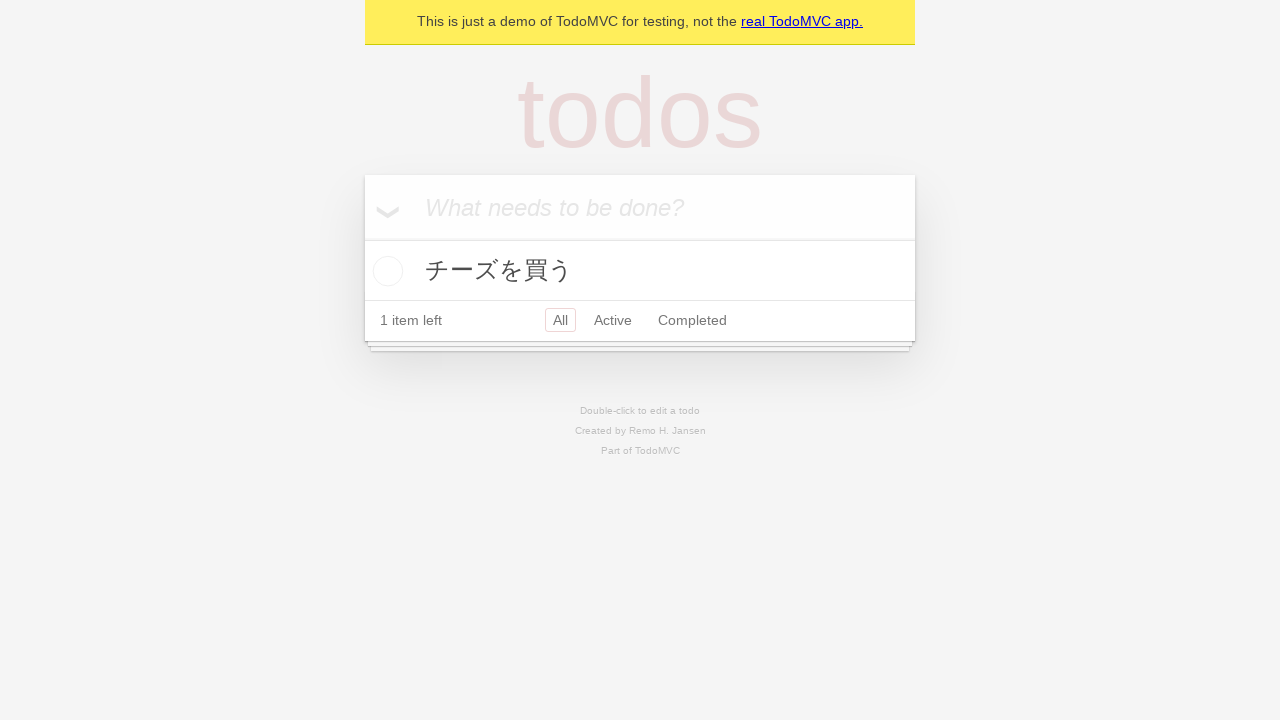

Todo counter element loaded and is visible
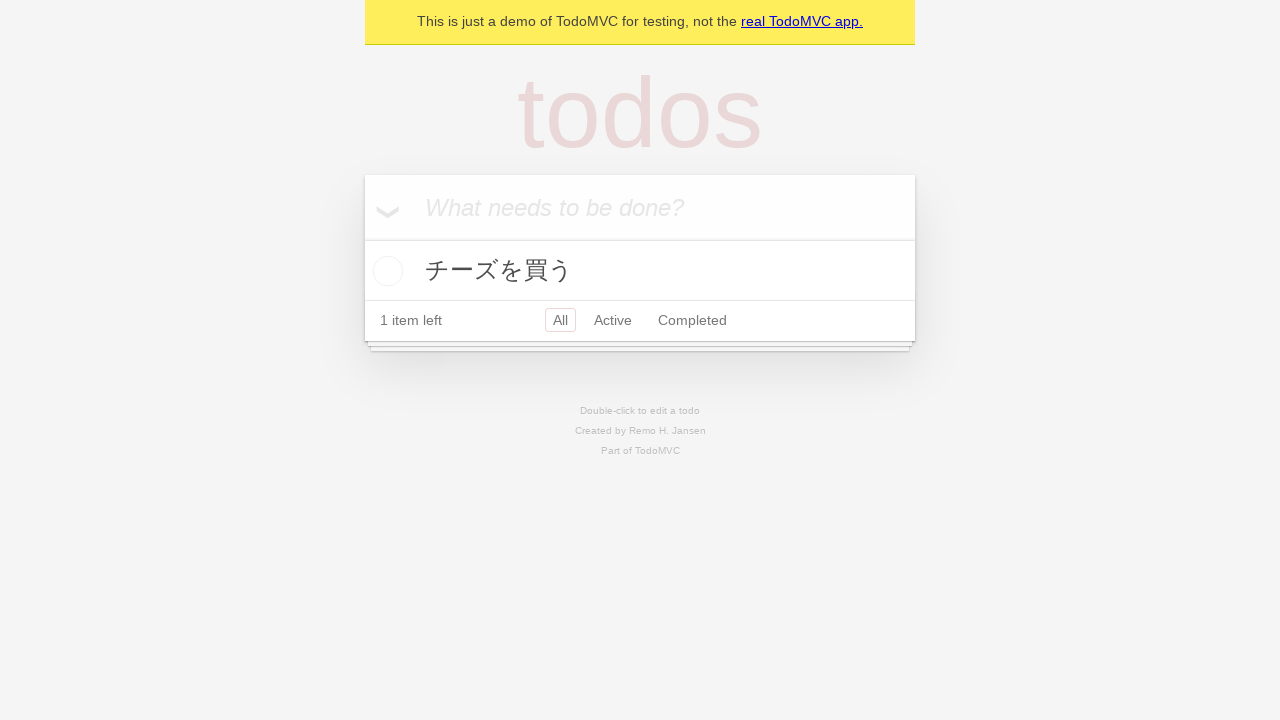

Filled second todo item '猫にエサをあげる' into input field on internal:attr=[placeholder="What needs to be done?"i]
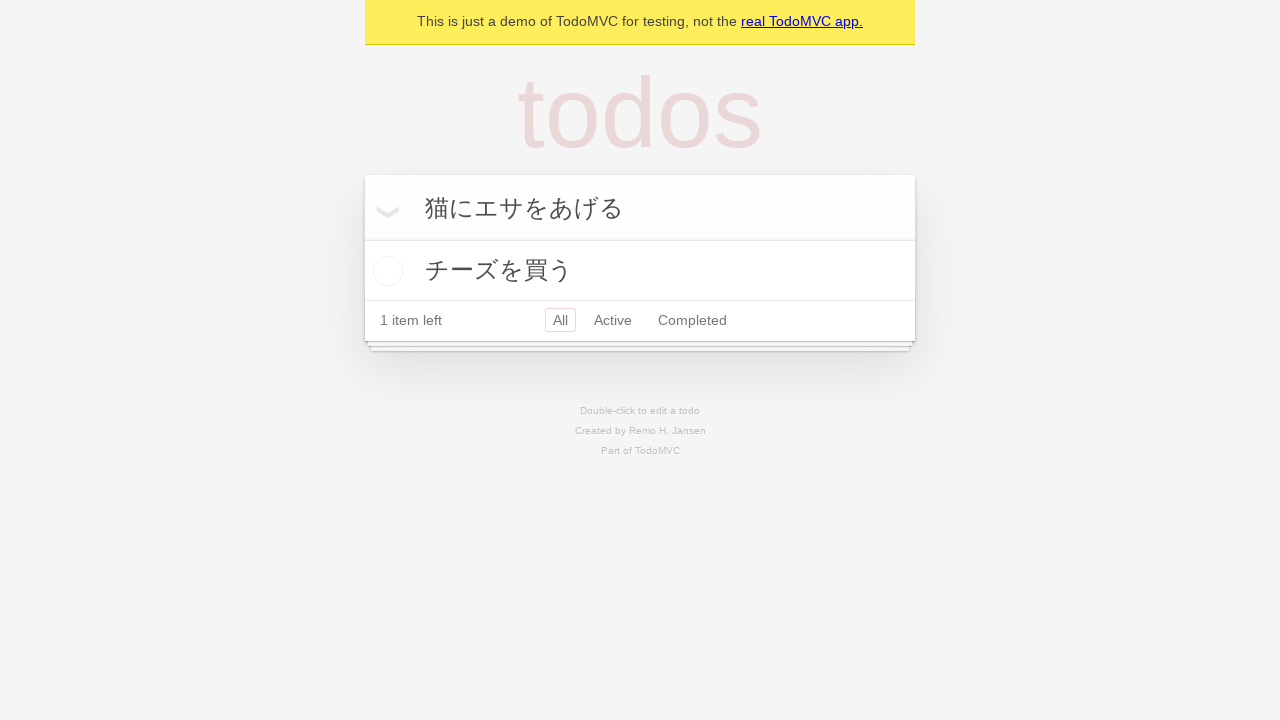

Pressed Enter to add second todo item on internal:attr=[placeholder="What needs to be done?"i]
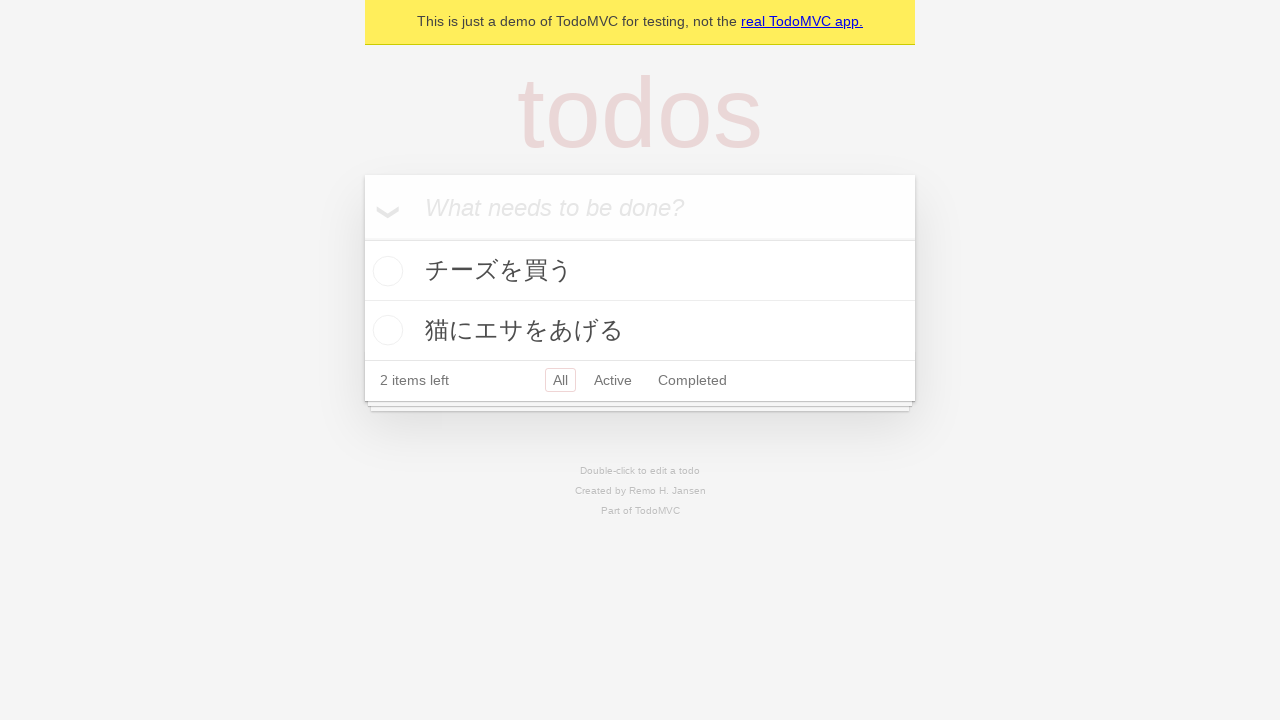

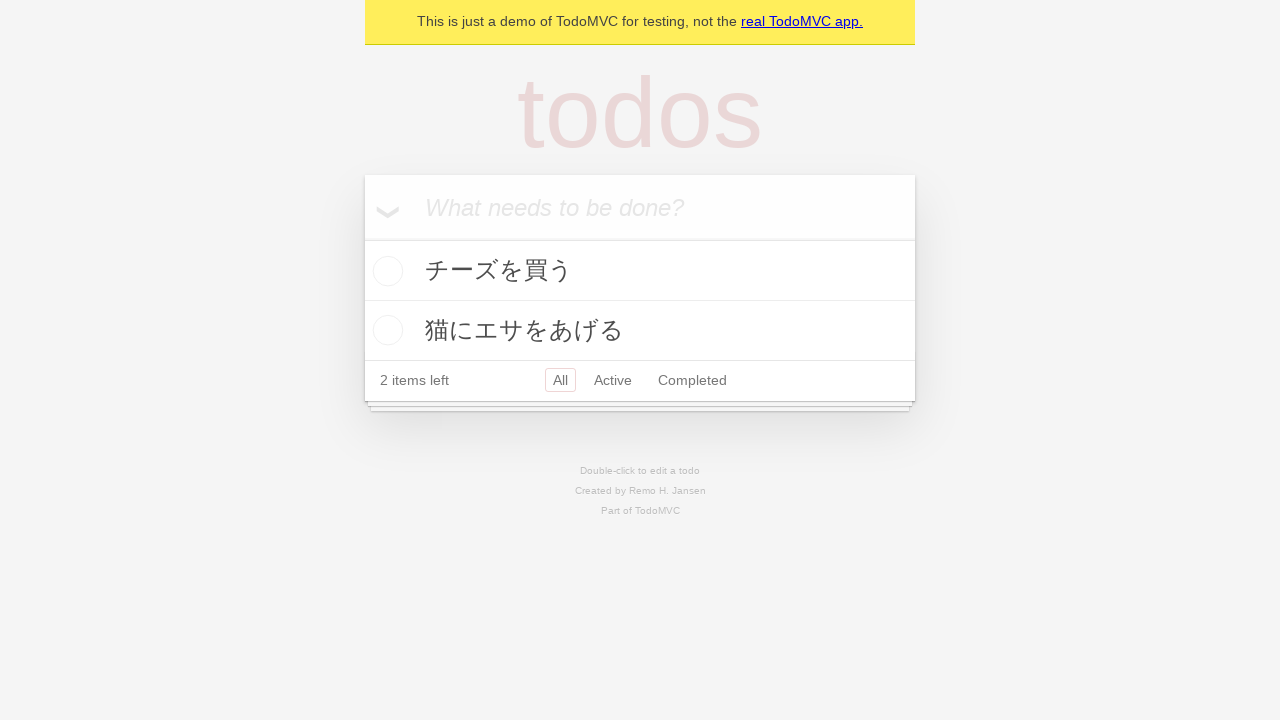